Tests dynamic loading page by clicking start button, waiting 8 seconds, and verifying "Hello World!" text appears

Starting URL: https://automationfc.github.io/dynamic-loading/

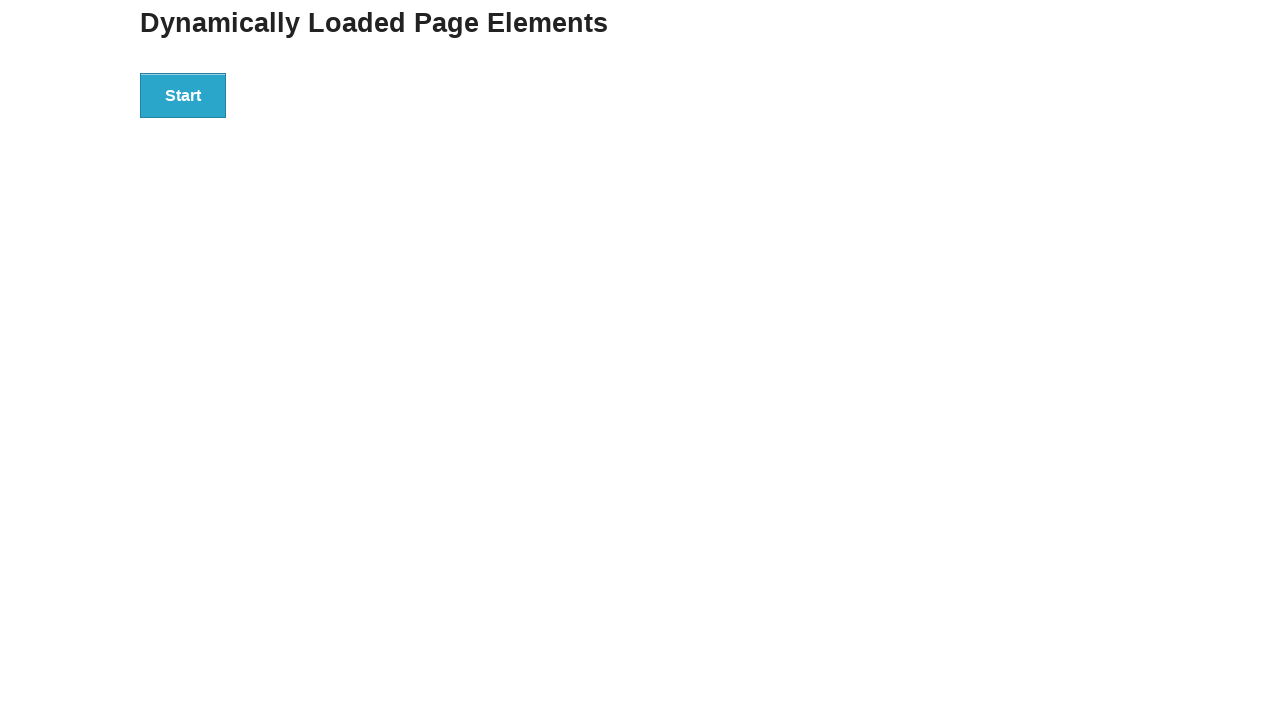

Navigated to dynamic loading page
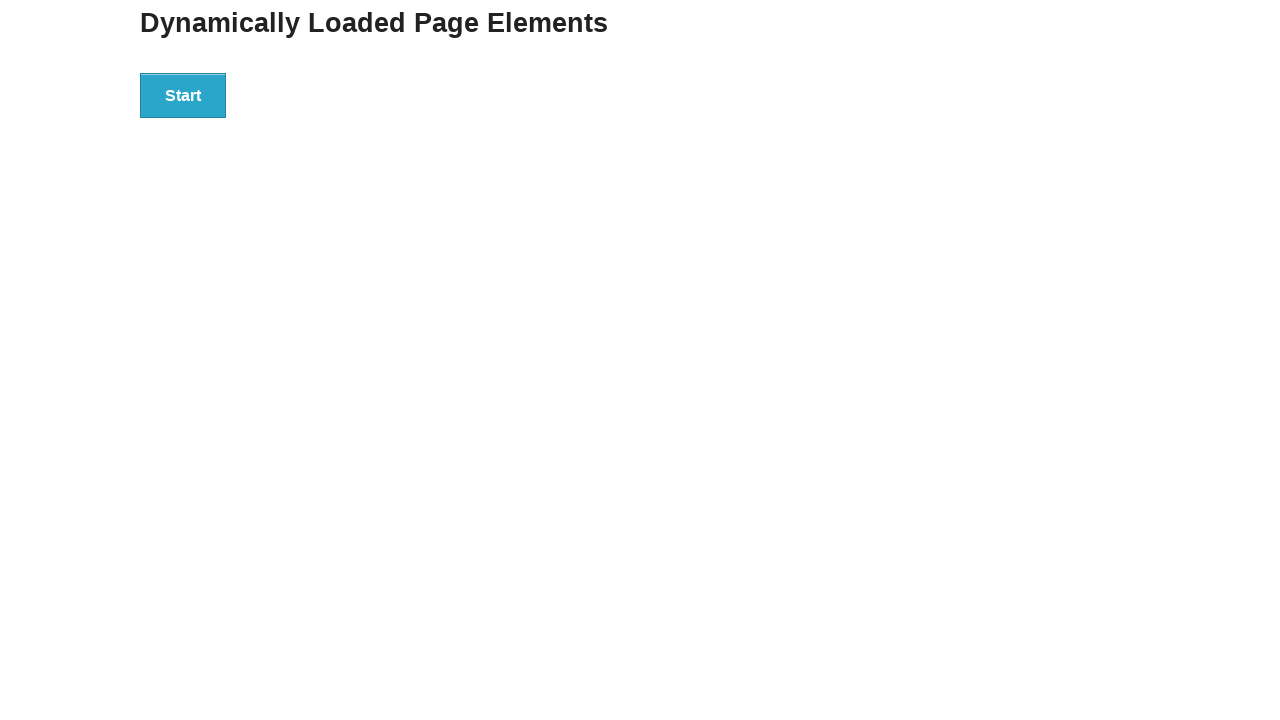

Clicked the start button at (183, 95) on div#start > button
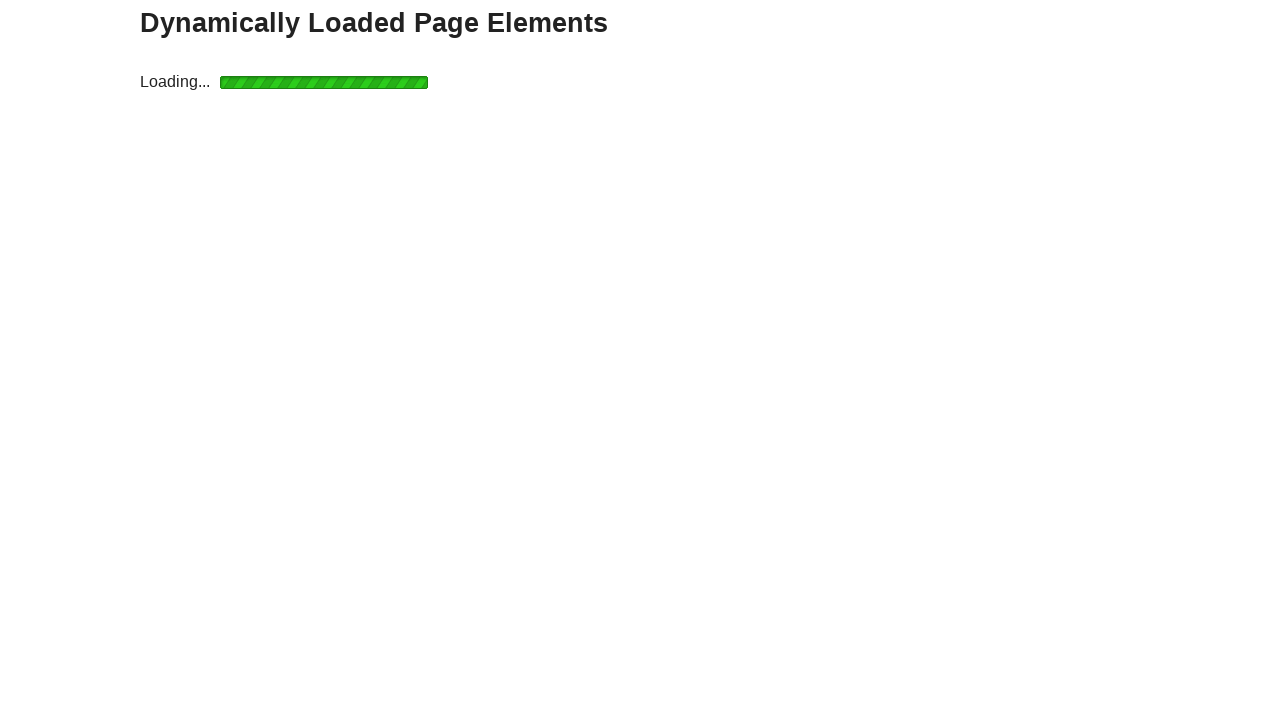

Waited for 'Hello World!' text to appear after dynamic loading completed
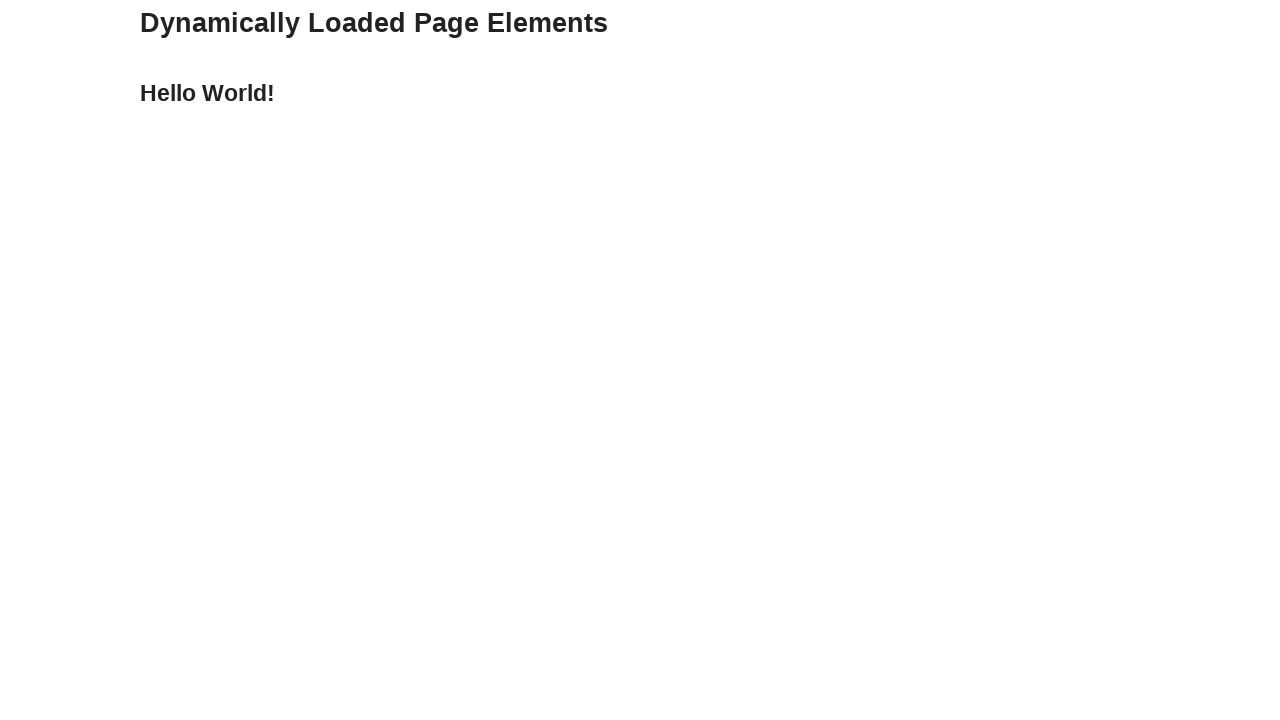

Verified that 'Hello World!' text is displayed correctly
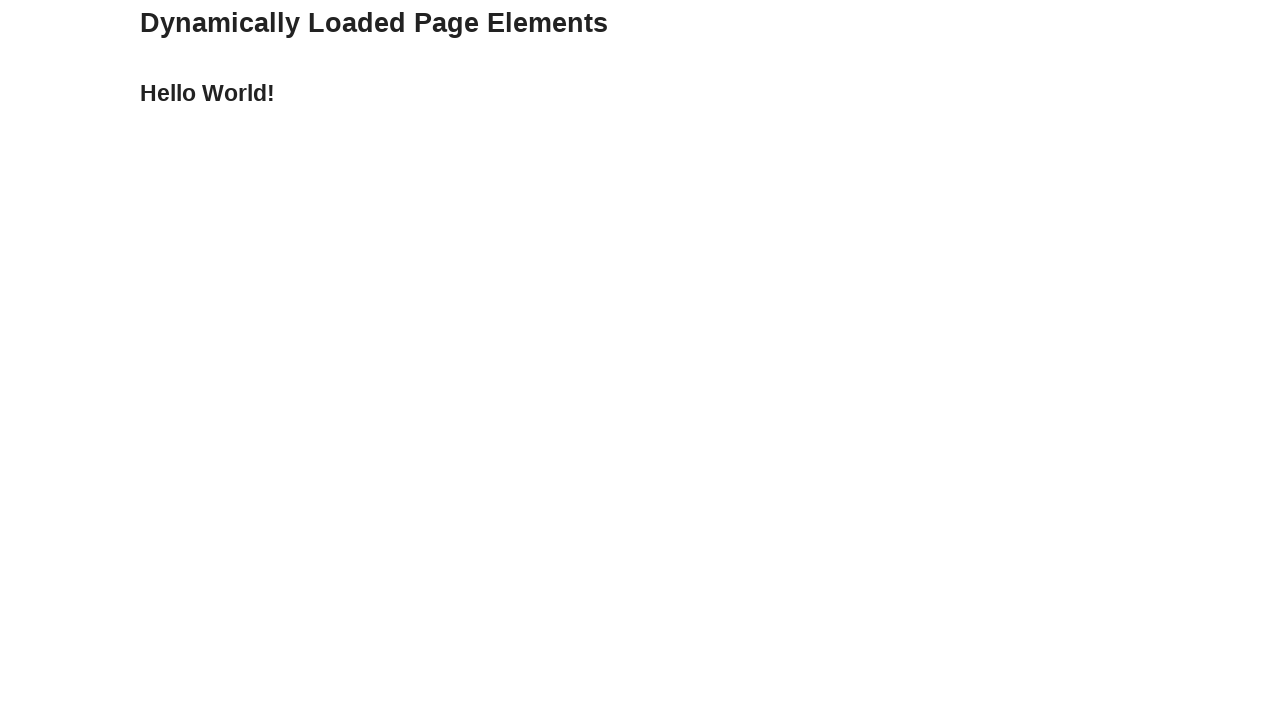

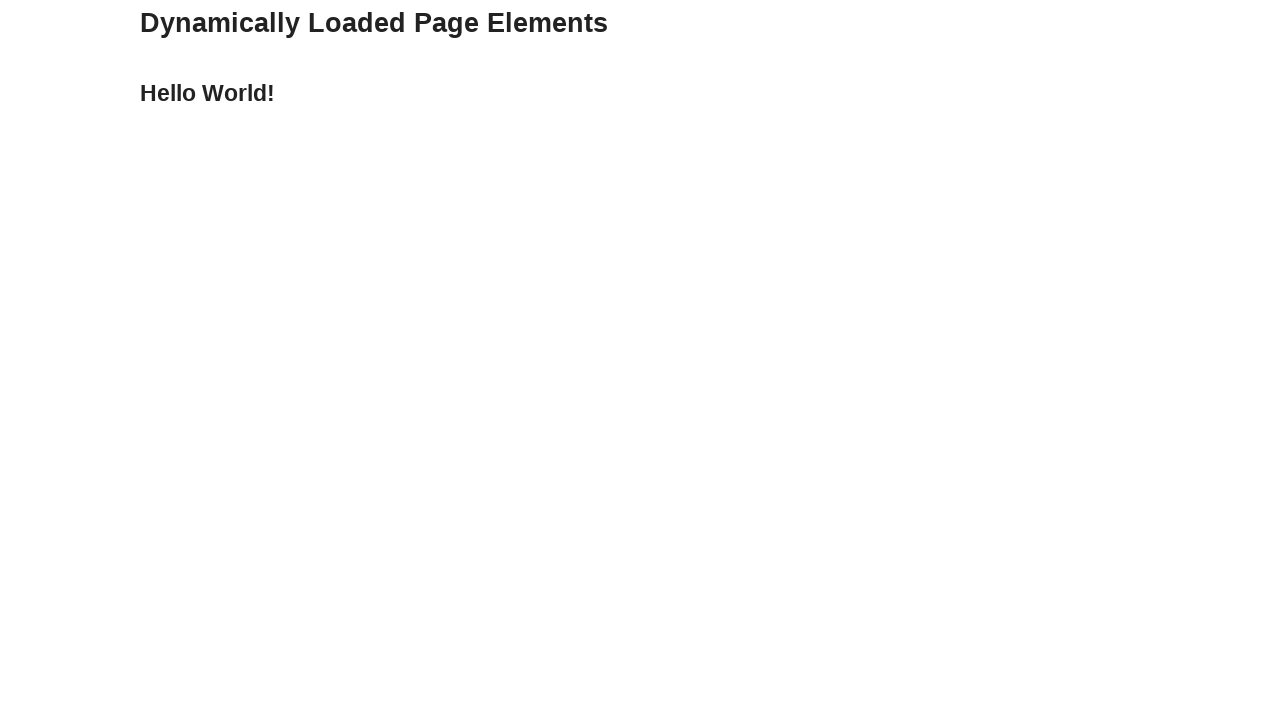